Tests radio button interaction by finding all radio buttons on the page and clicking each one in sequence to verify they are clickable.

Starting URL: https://rahulshettyacademy.com/AutomationPractice/

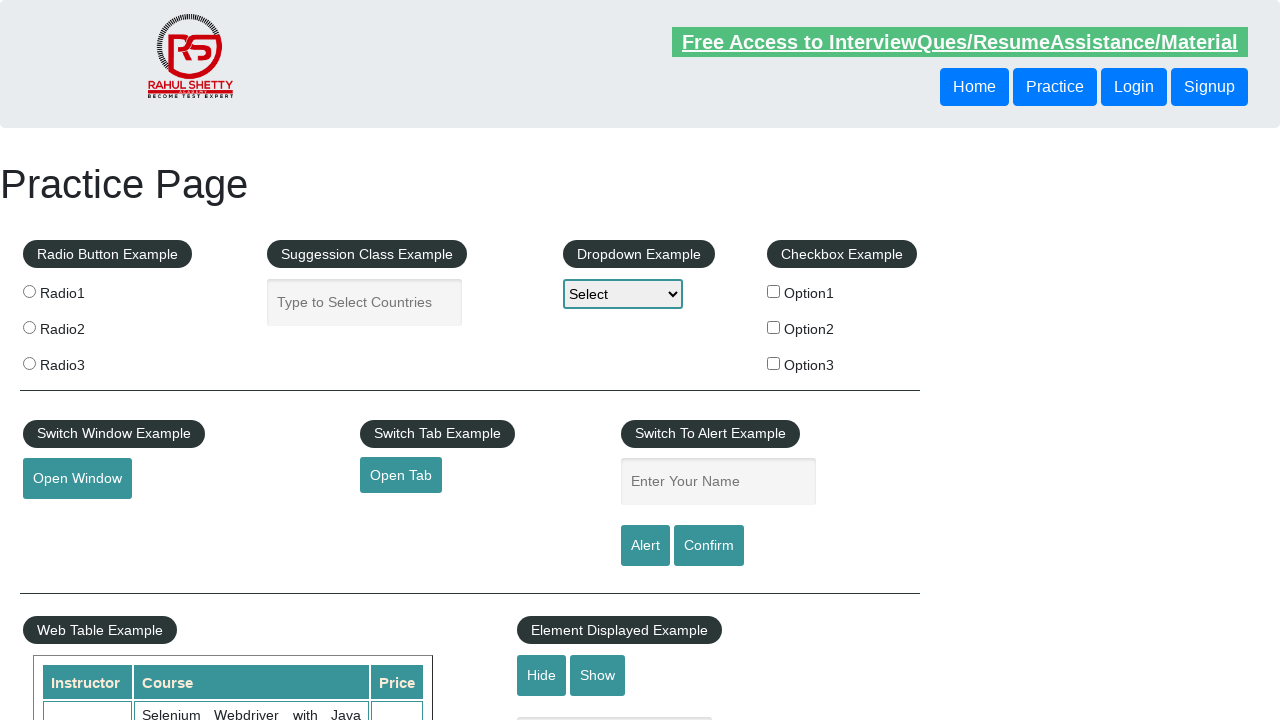

Waited for radio buttons to be present on the page
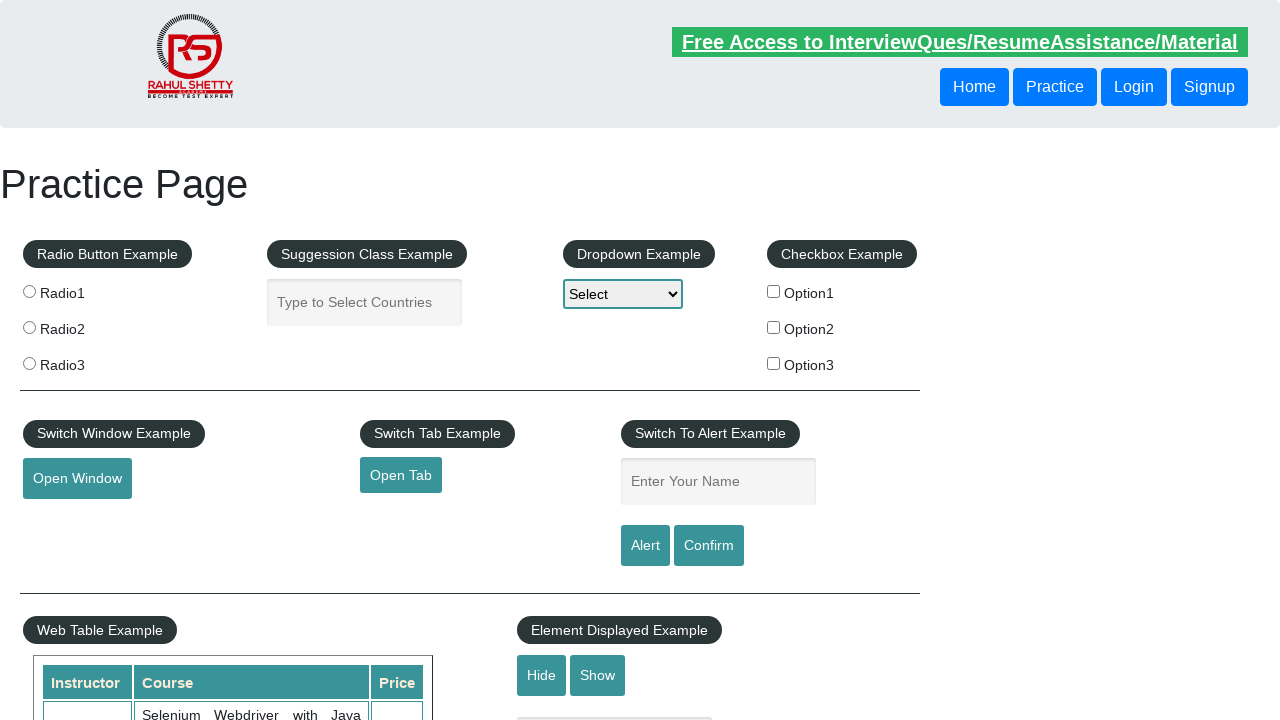

Located all radio buttons on the page
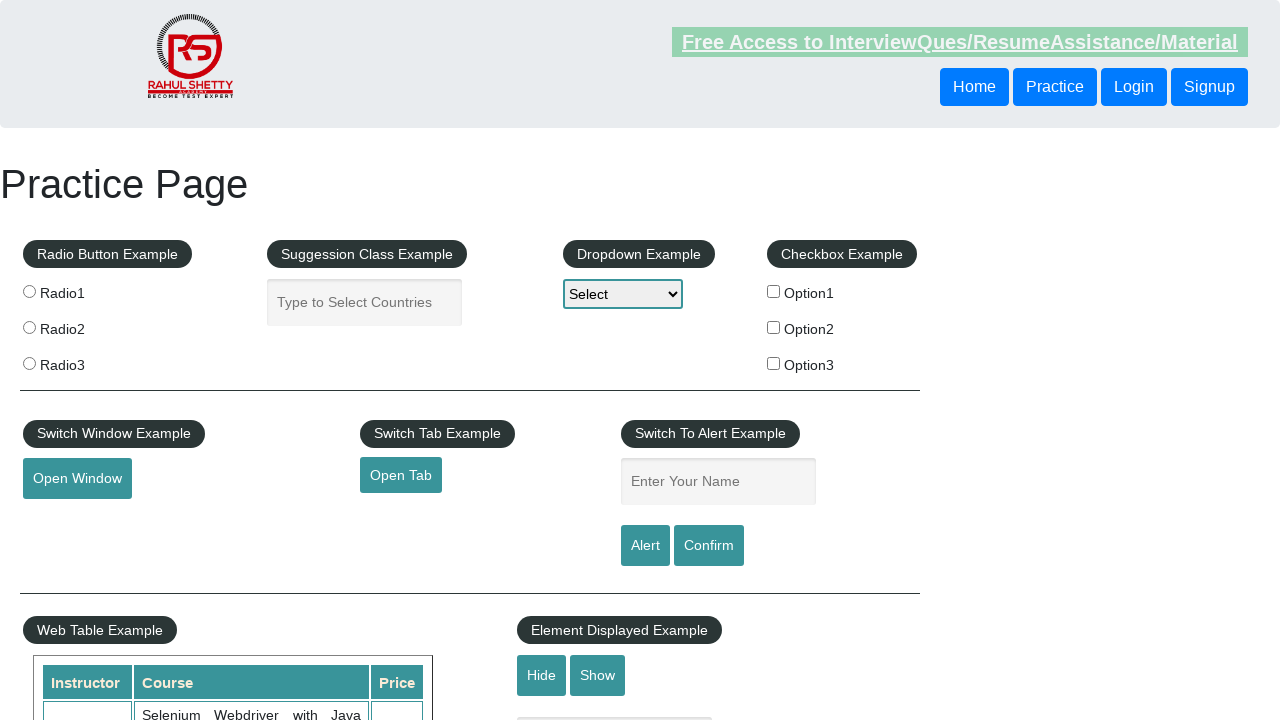

Counted 3 radio buttons on the page
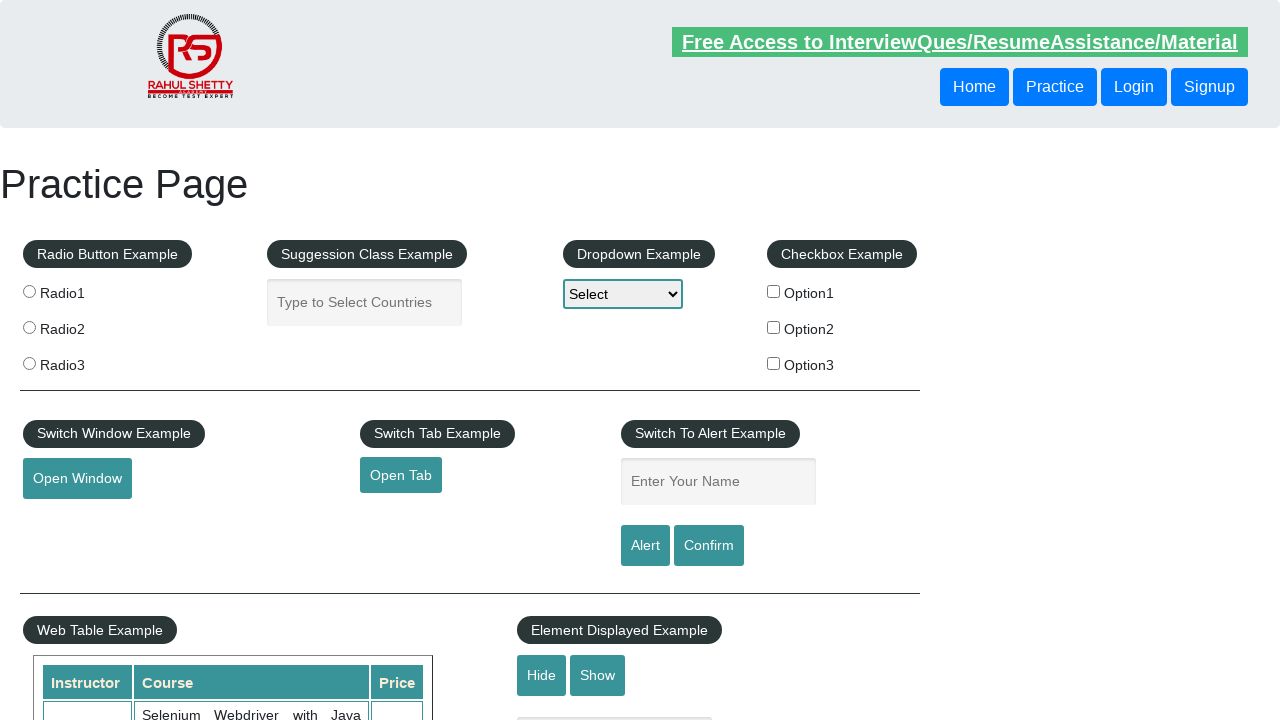

Clicked radio button 1 of 3 at (29, 291) on input[type='radio'] >> nth=0
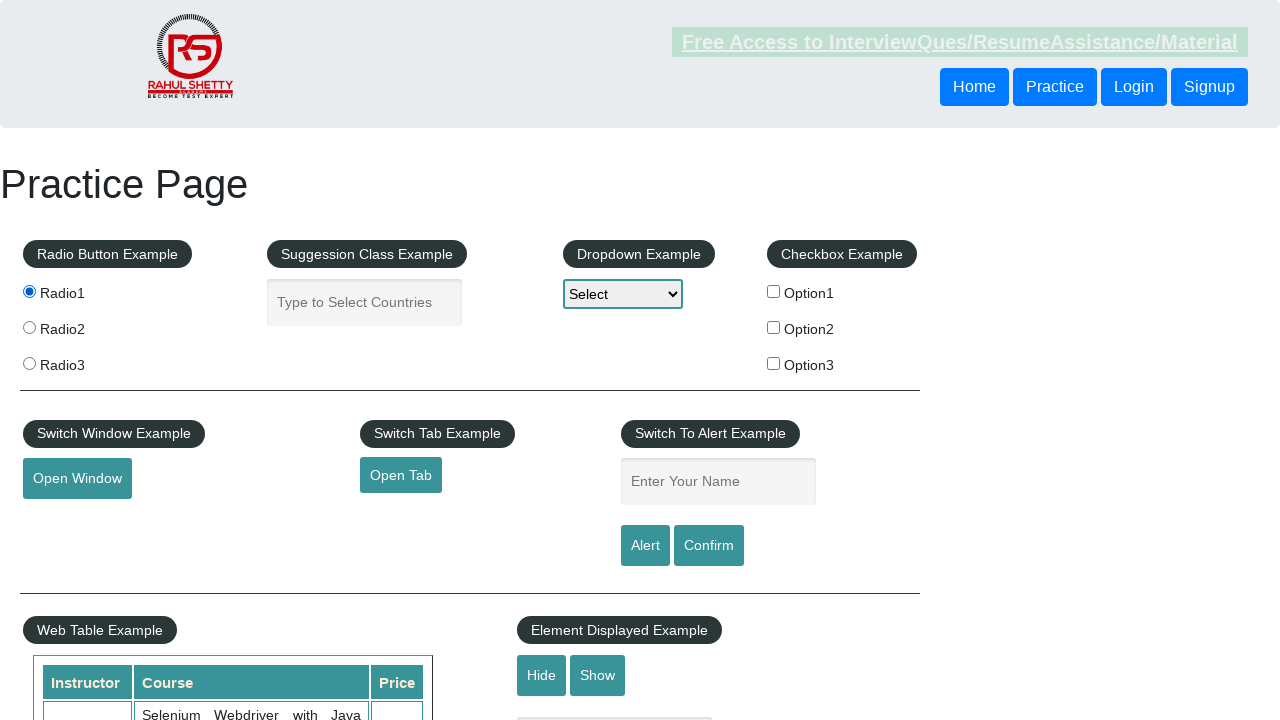

Clicked radio button 2 of 3 at (29, 327) on input[type='radio'] >> nth=1
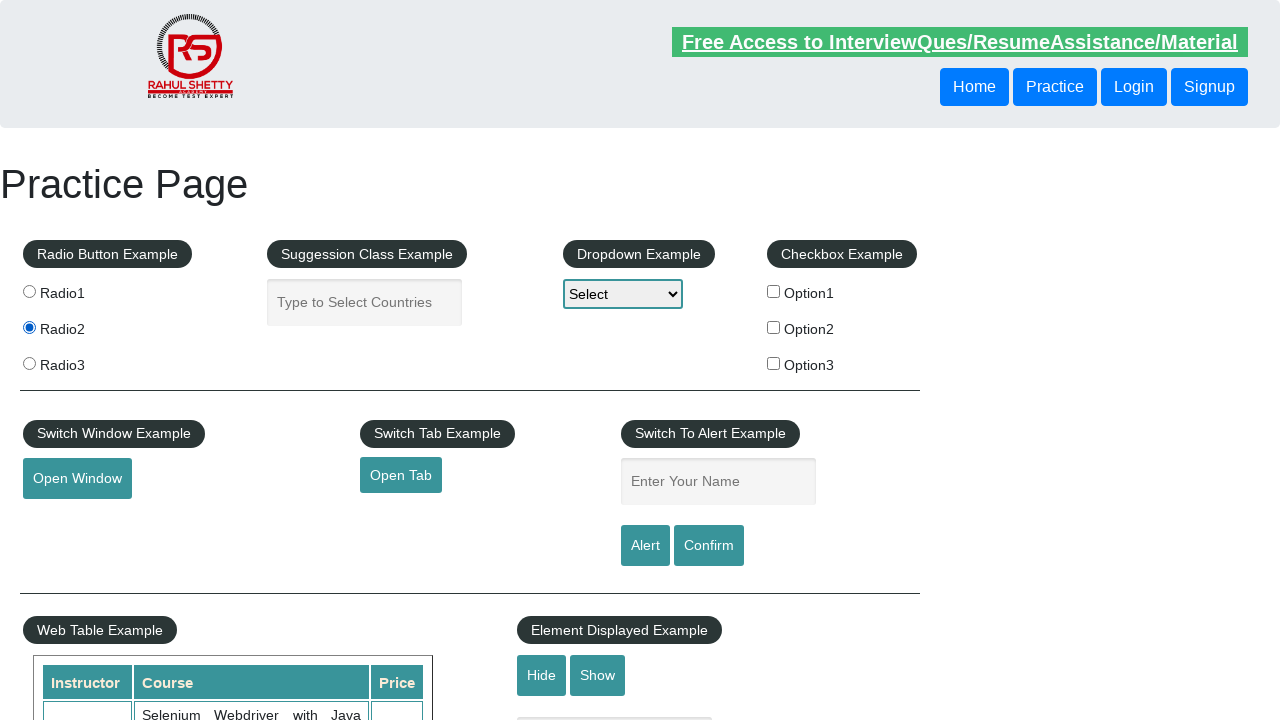

Clicked radio button 3 of 3 at (29, 363) on input[type='radio'] >> nth=2
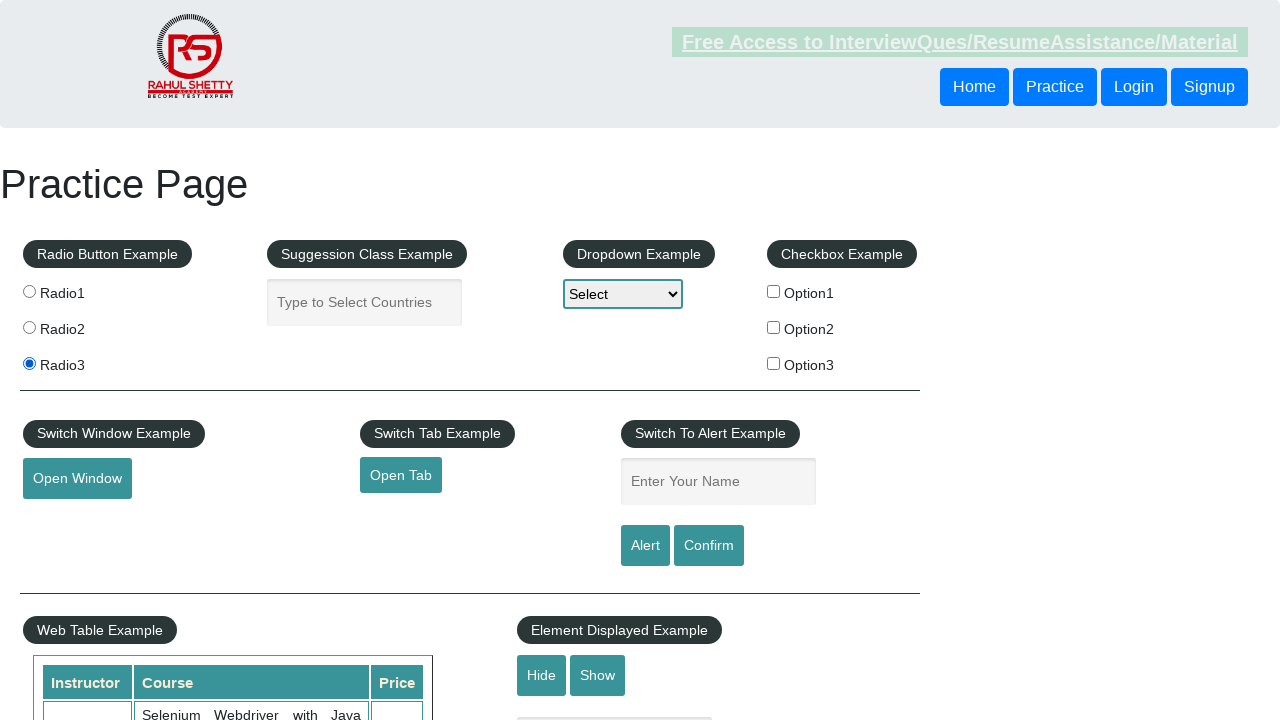

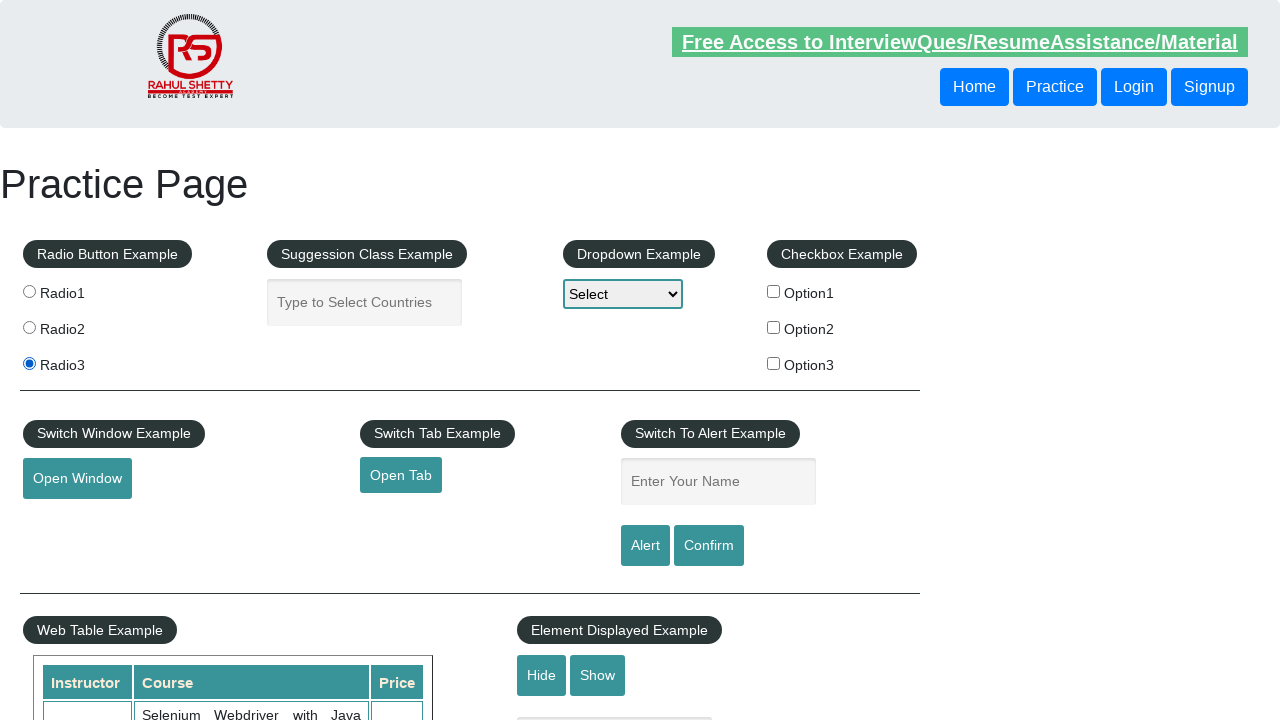